Tests number input field functionality by entering a value, clearing it, and entering a new value

Starting URL: http://the-internet.herokuapp.com/inputs

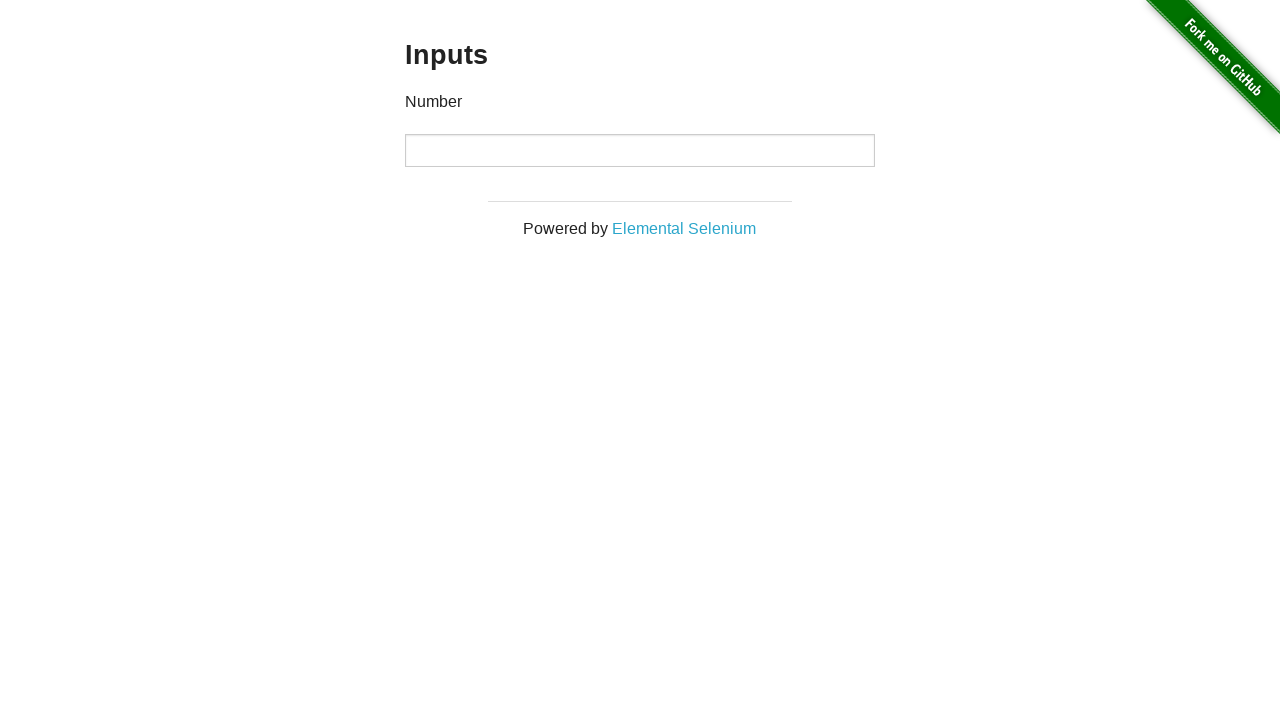

Located the number input field
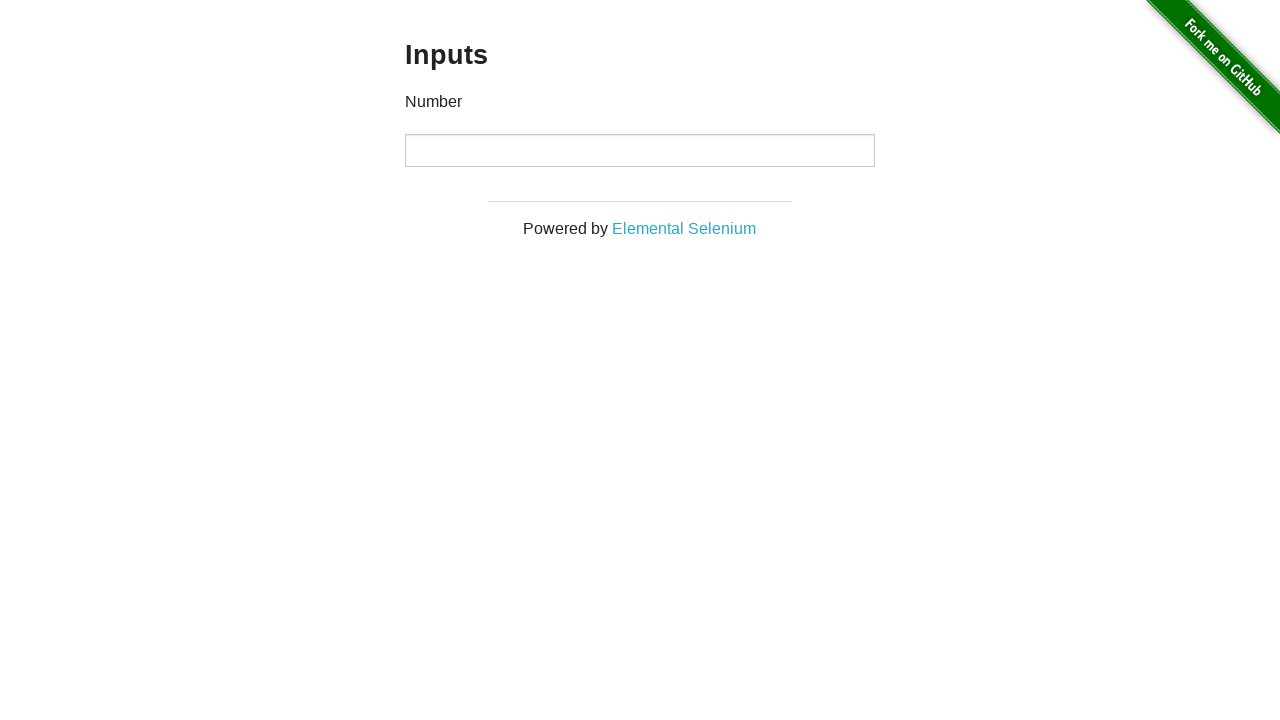

Entered initial value '1000' into number input field on input
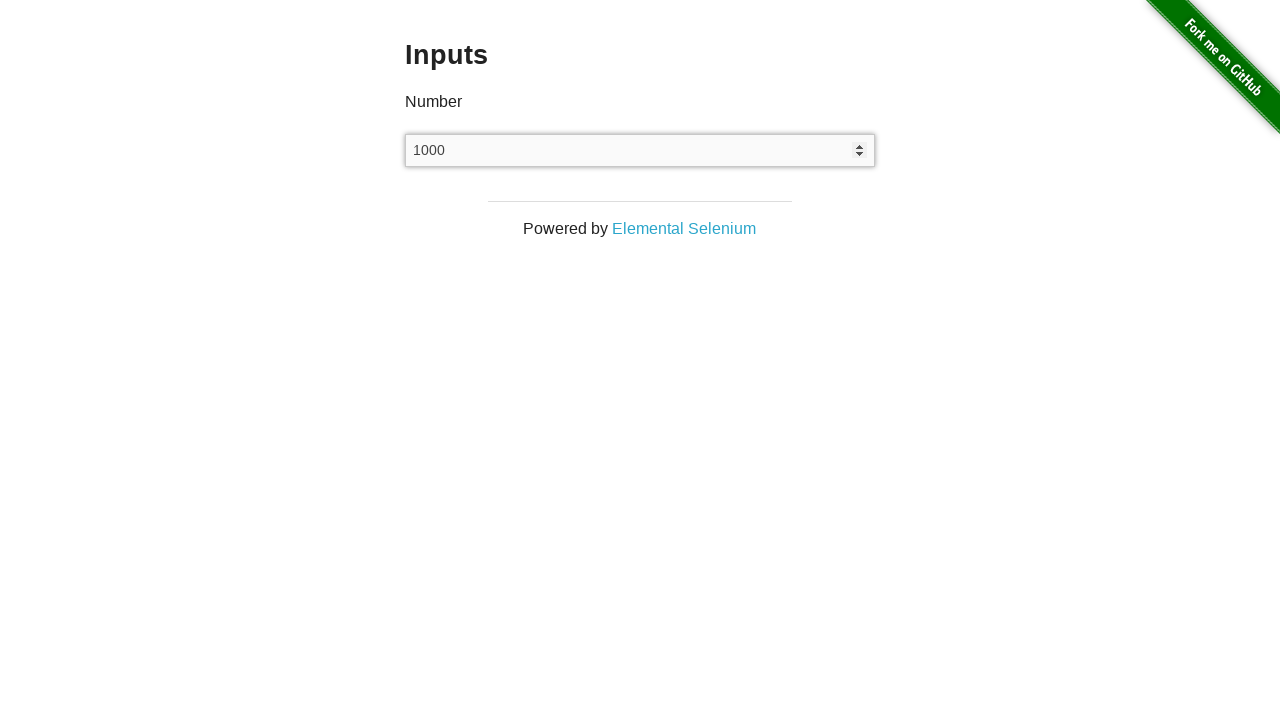

Cleared the number input field on input
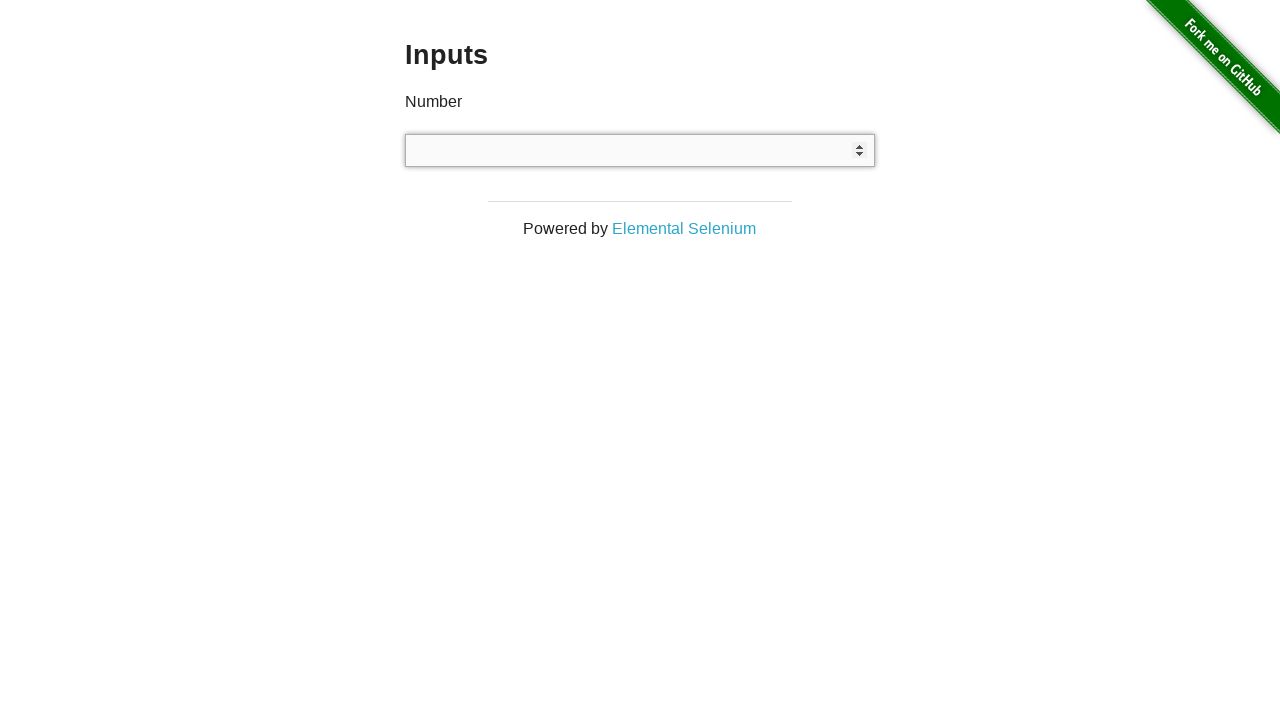

Entered new value '999' into number input field on input
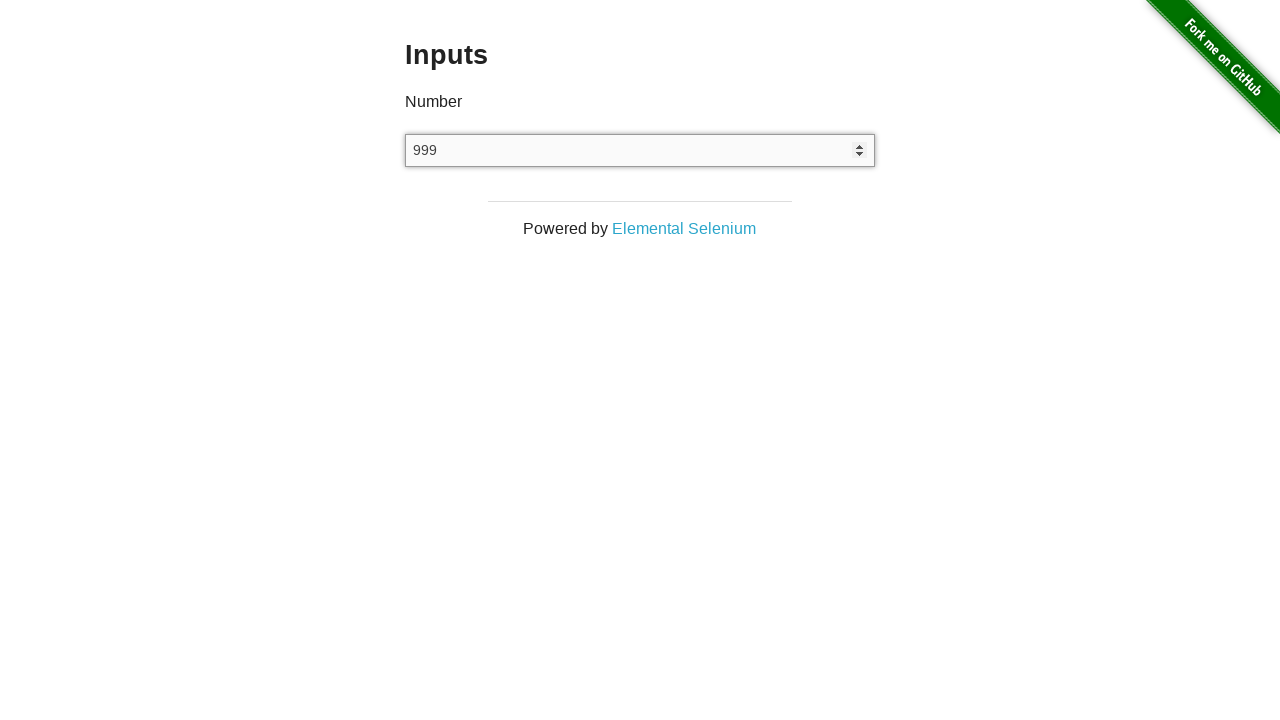

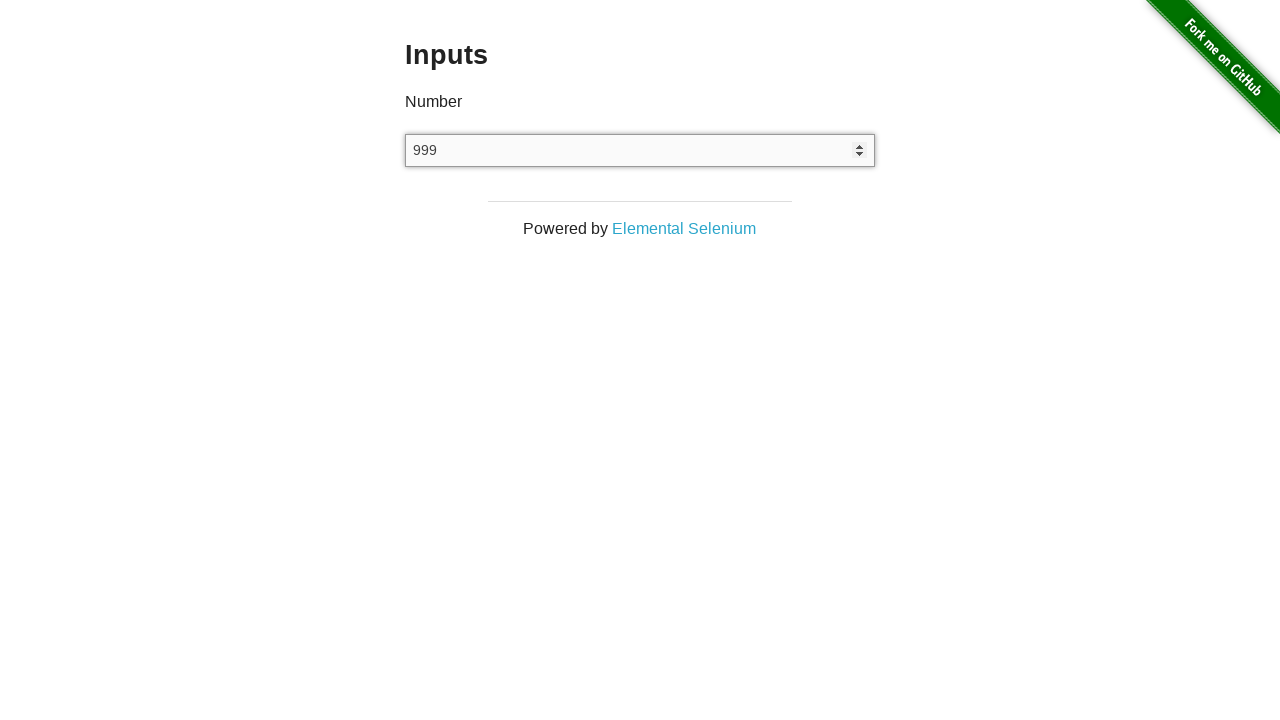